Tests password validation with 4 mixed case letters, expecting "Invalid" result

Starting URL: https://testpages.eviltester.com/styled/apps/7charval/simple7charvalidation.html

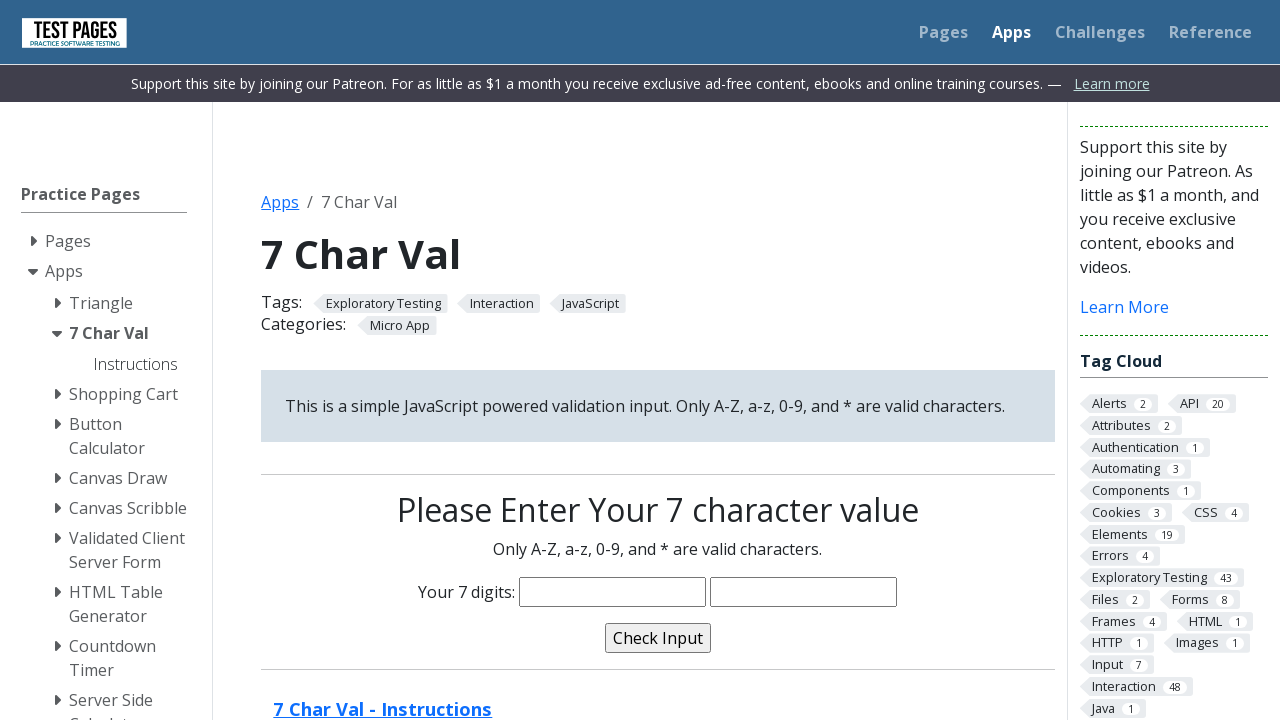

Filled characters field with 4 mixed case letters 'aaAA' on input[name='characters']
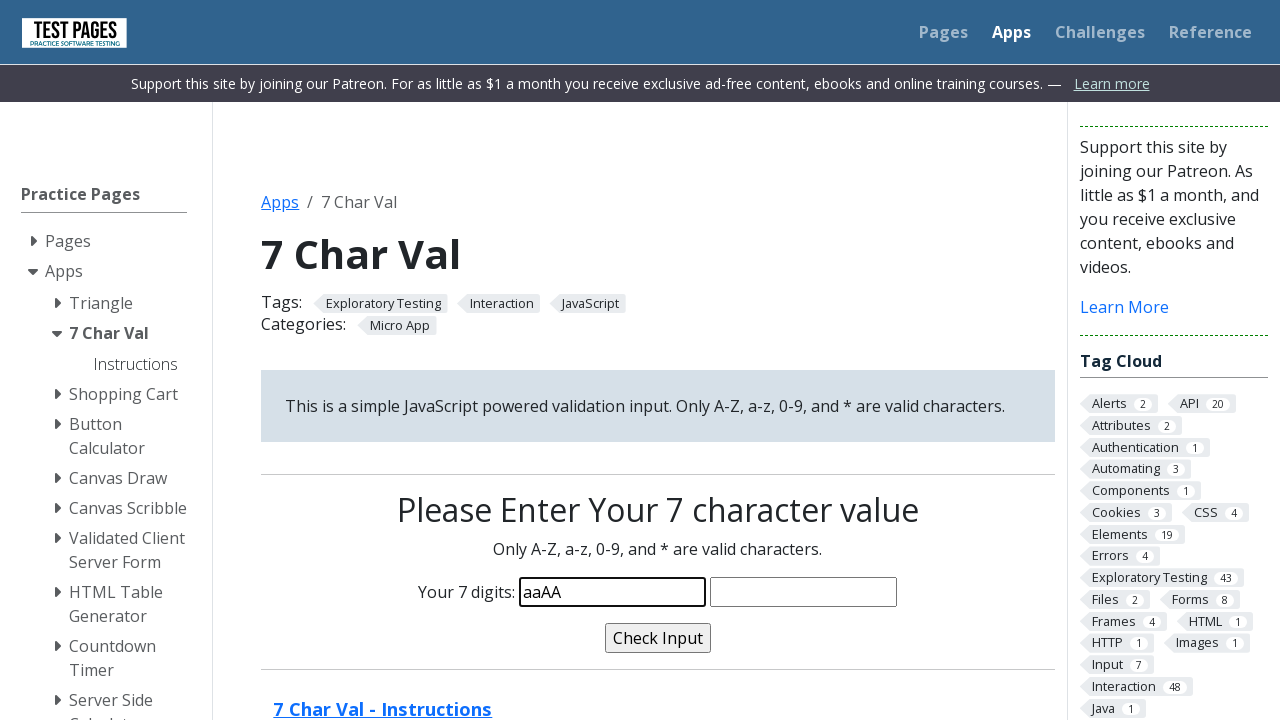

Clicked validate button at (658, 638) on input[name='validate']
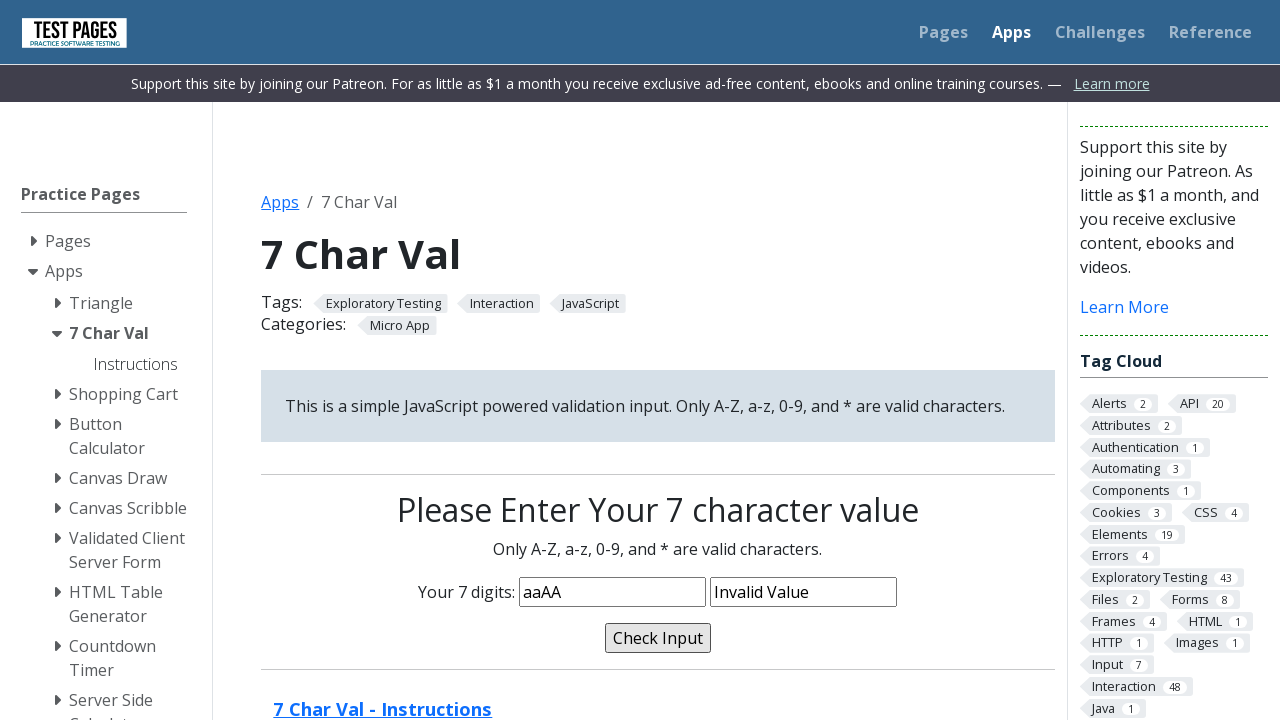

Validation message element appeared
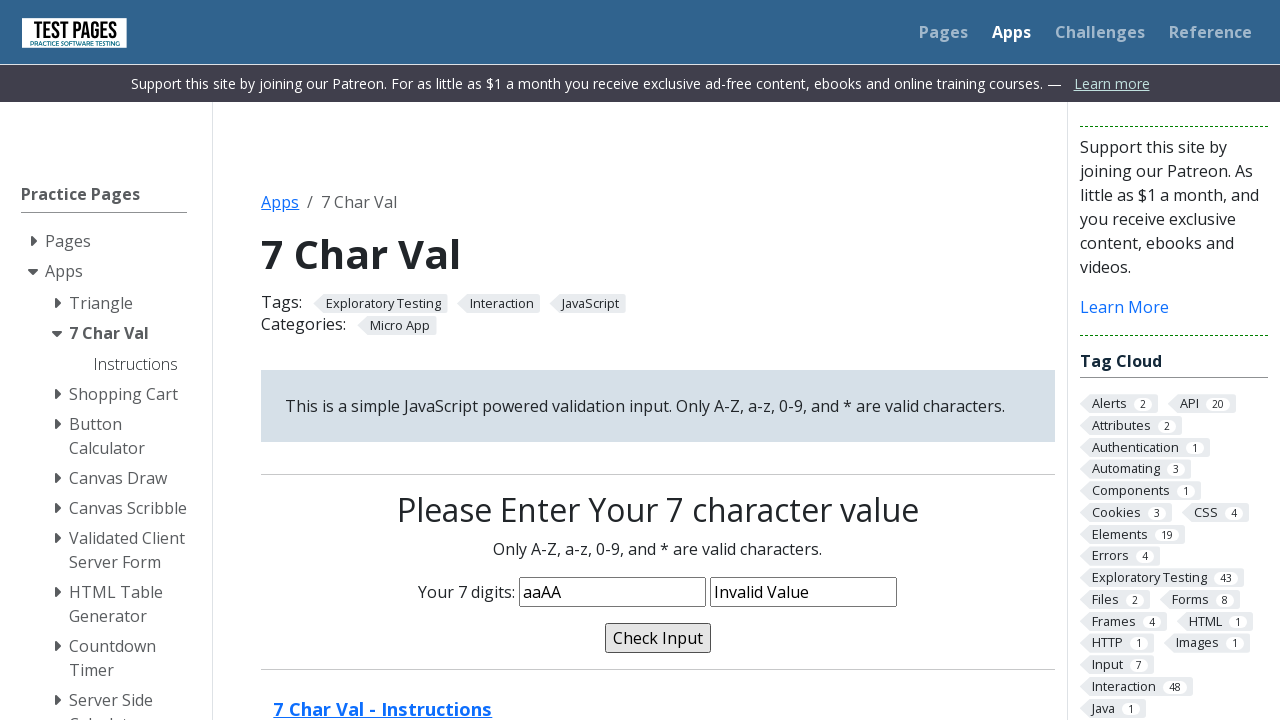

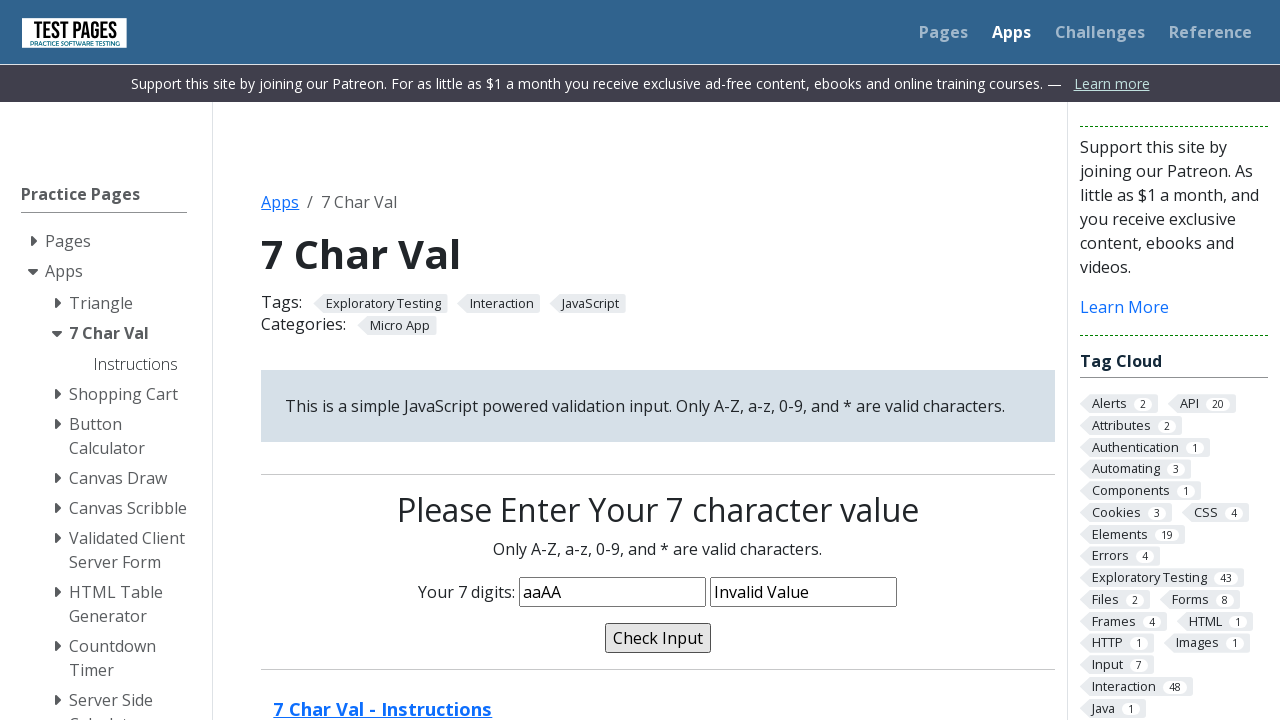